Tests a simple JavaScript alert by clicking the alert button and accepting the alert dialog

Starting URL: https://demoqa.com/alerts

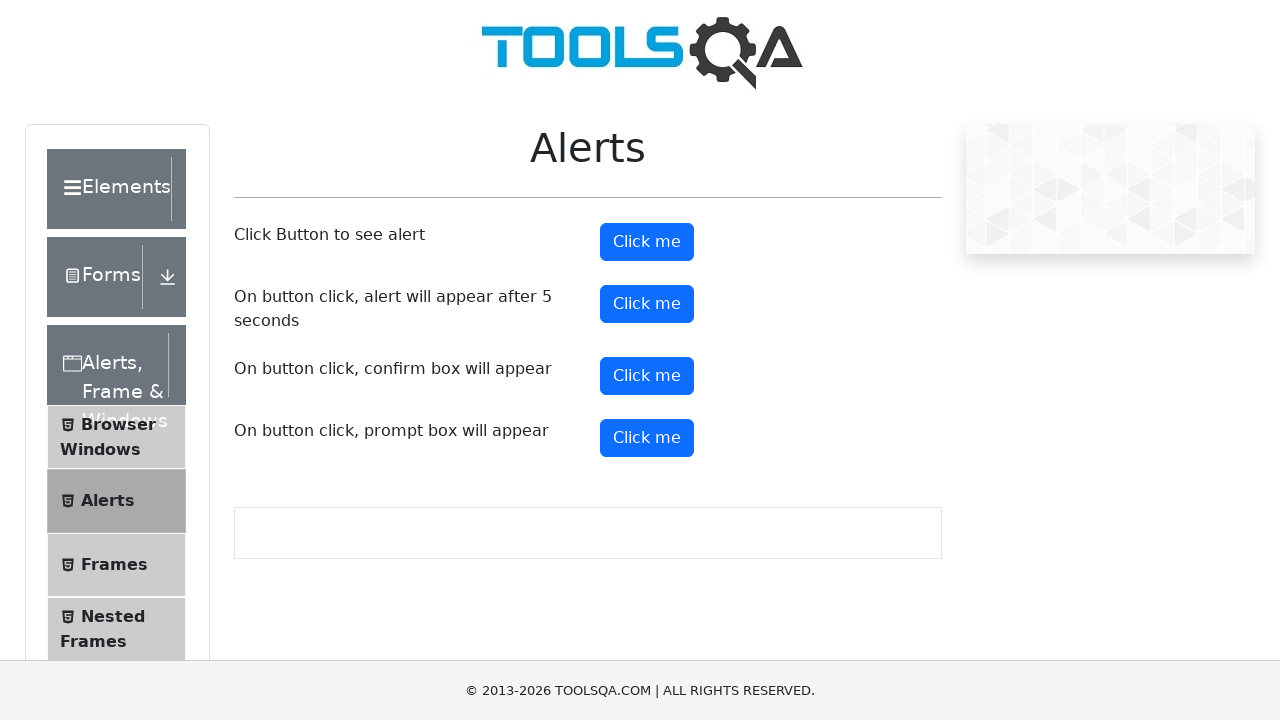

Clicked the alert button to trigger a simple JavaScript alert at (647, 242) on #alertButton
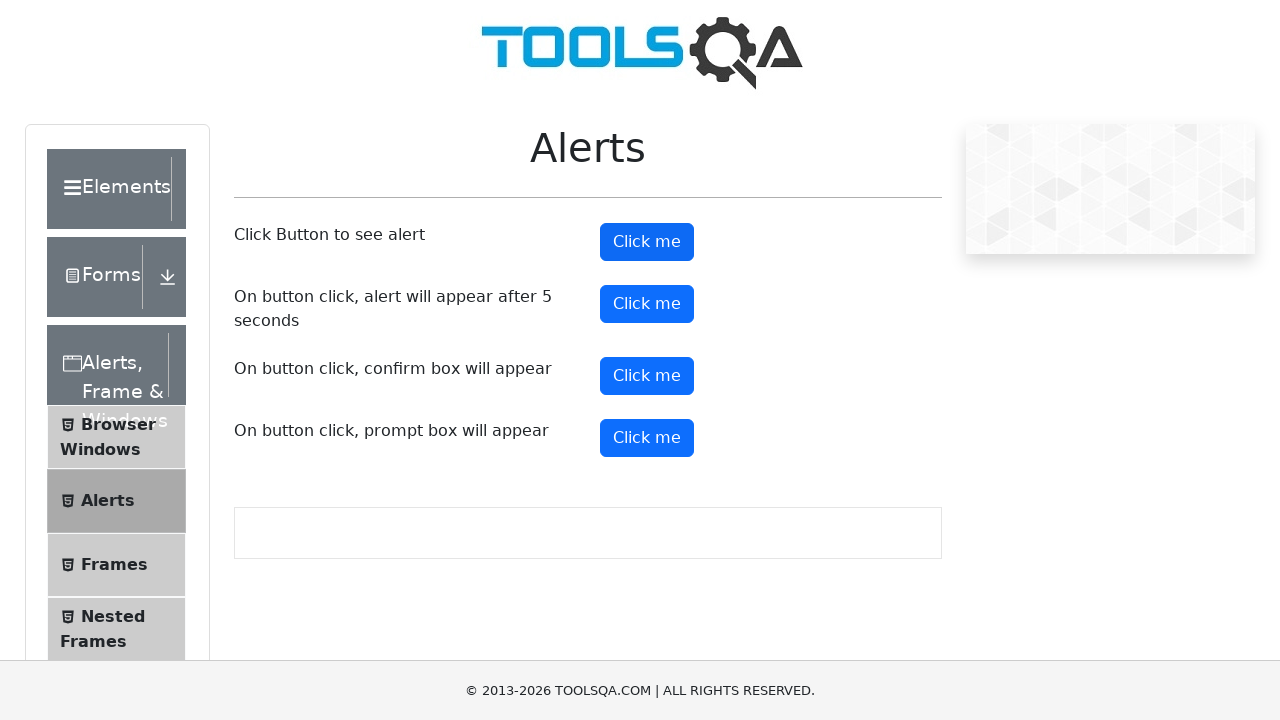

Set up dialog handler and accepted the alert dialog
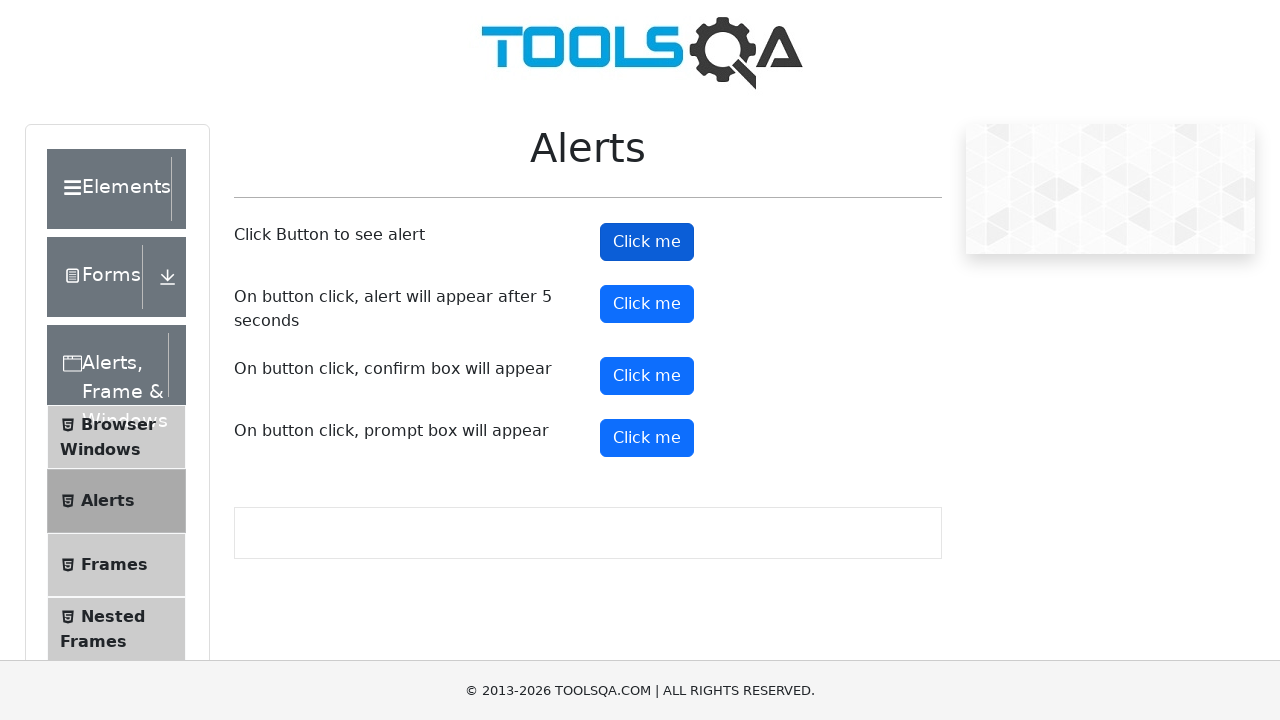

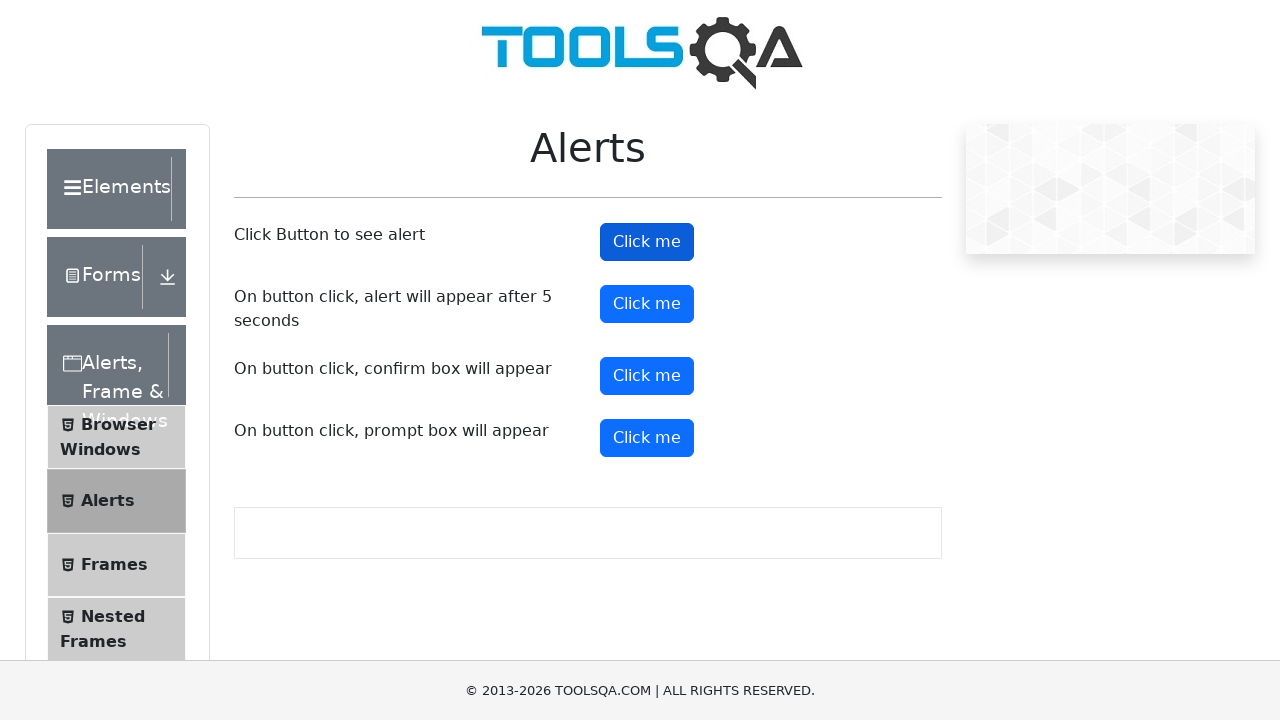